Tests dynamic loading functionality by clicking a Start button and verifying that "Hello World!" text appears after loading completes

Starting URL: https://automationfc.github.io/dynamic-loading/

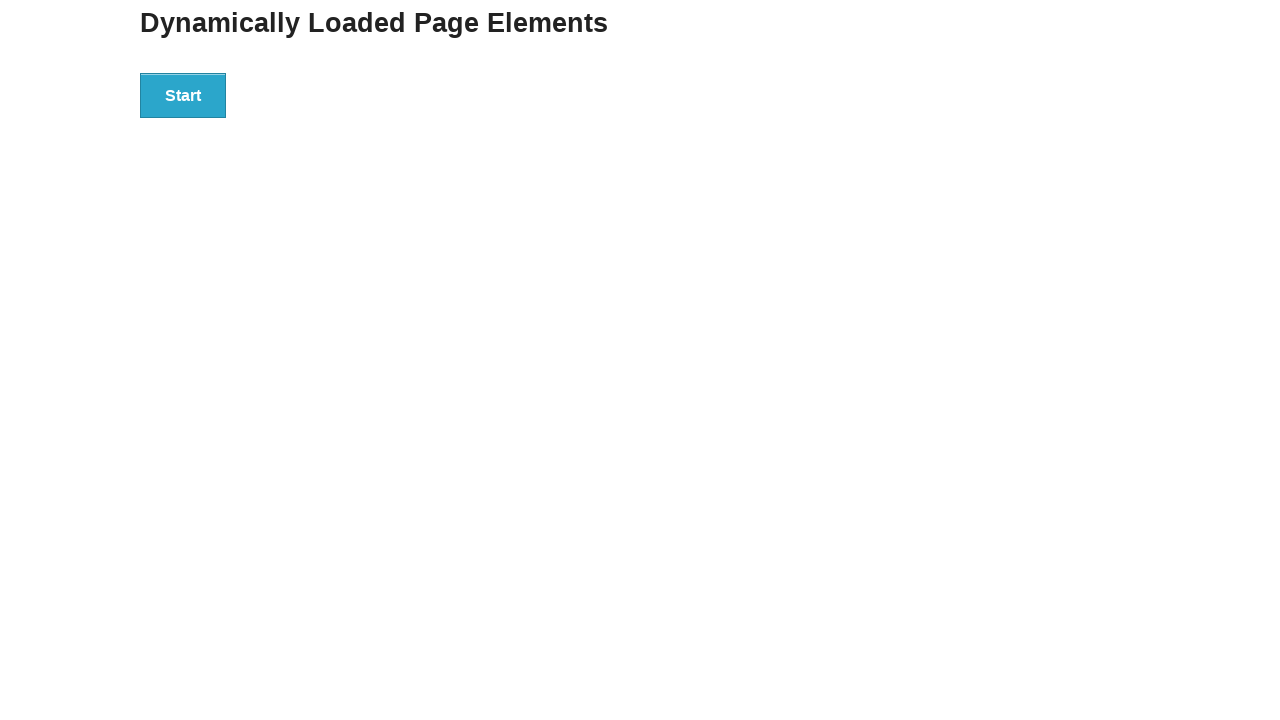

Clicked the Start button to initiate dynamic loading at (183, 95) on xpath=//button[text()='Start']
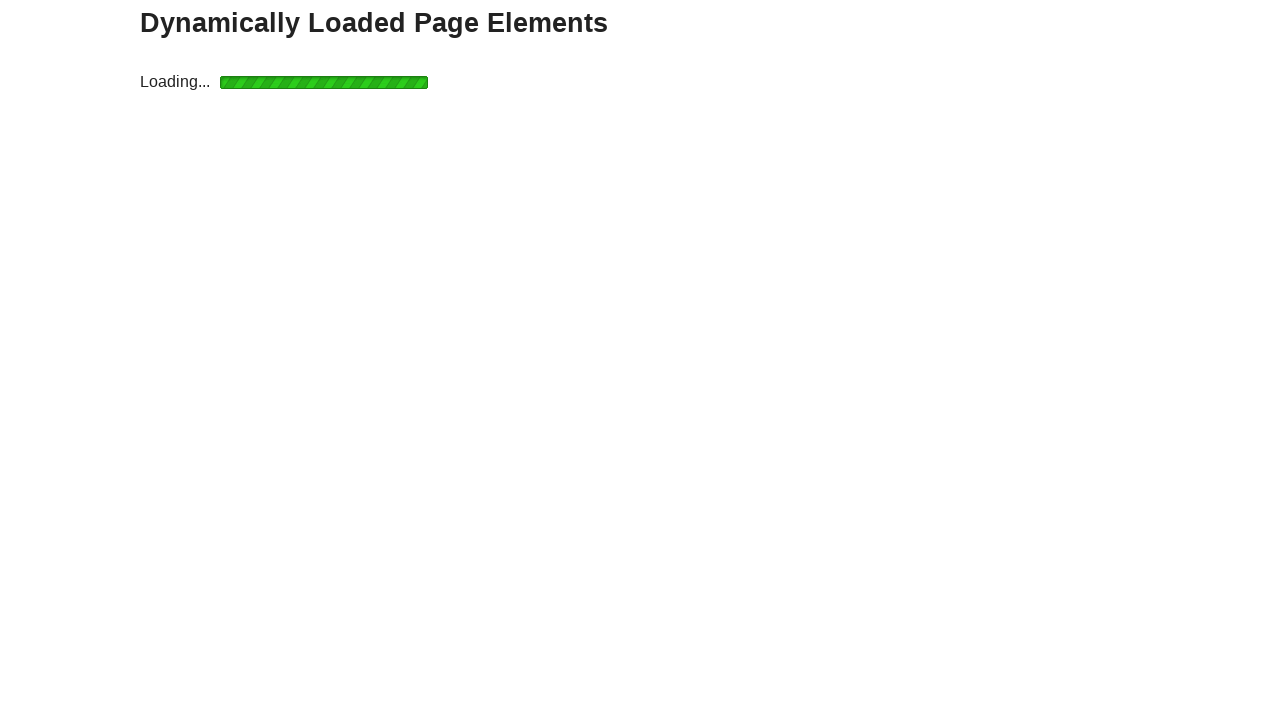

Waited for and verified 'Hello World!' text appeared after loading completed
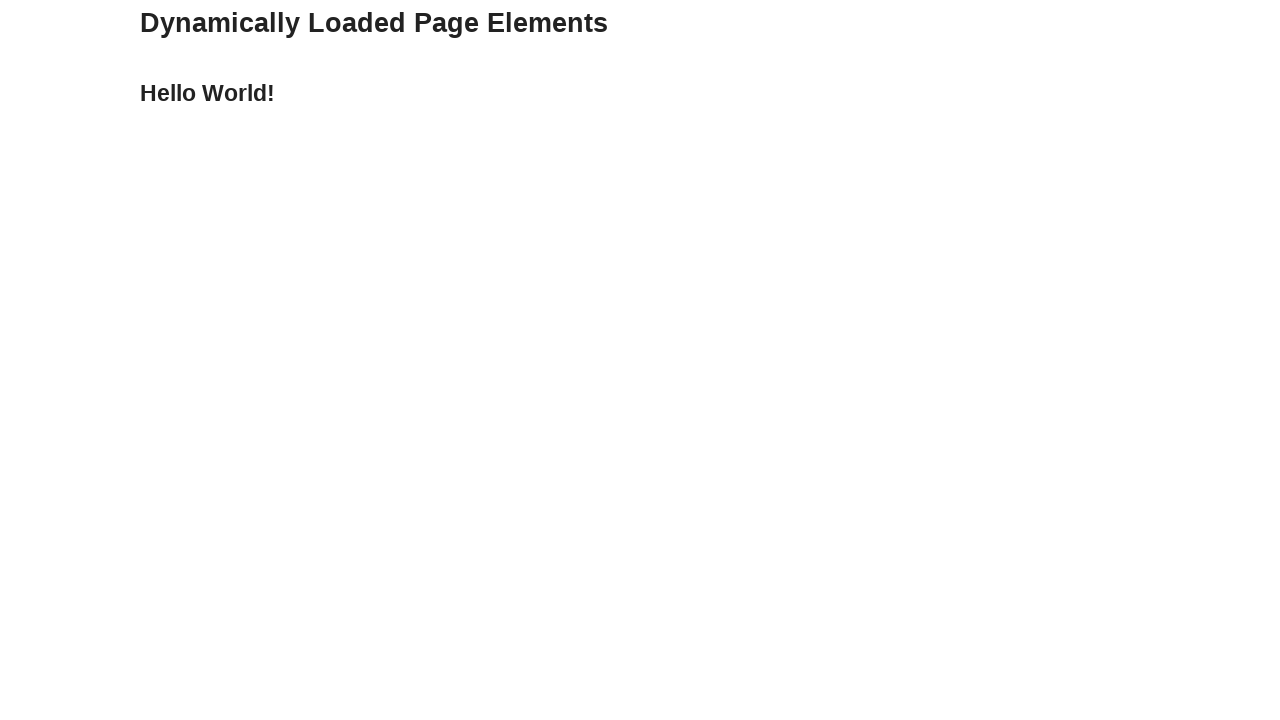

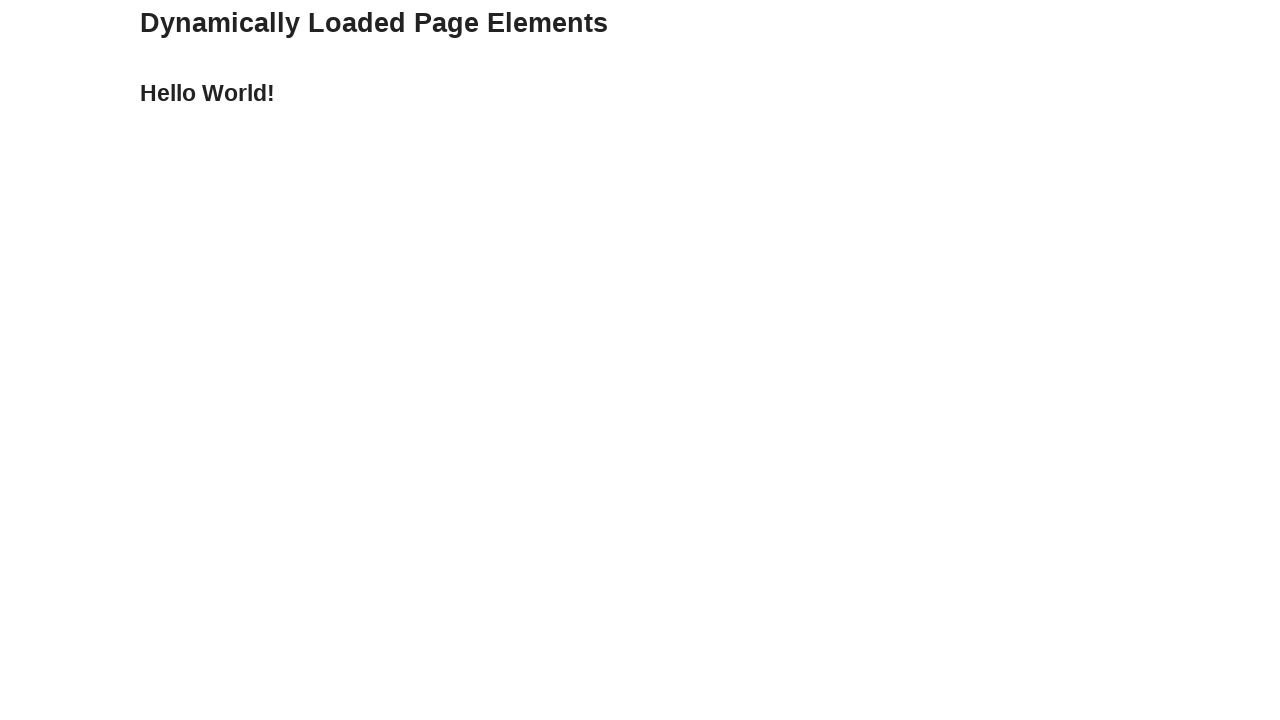